Navigates to a contact form website and verifies that links are present on the page

Starting URL: http://www.mycontactform.com

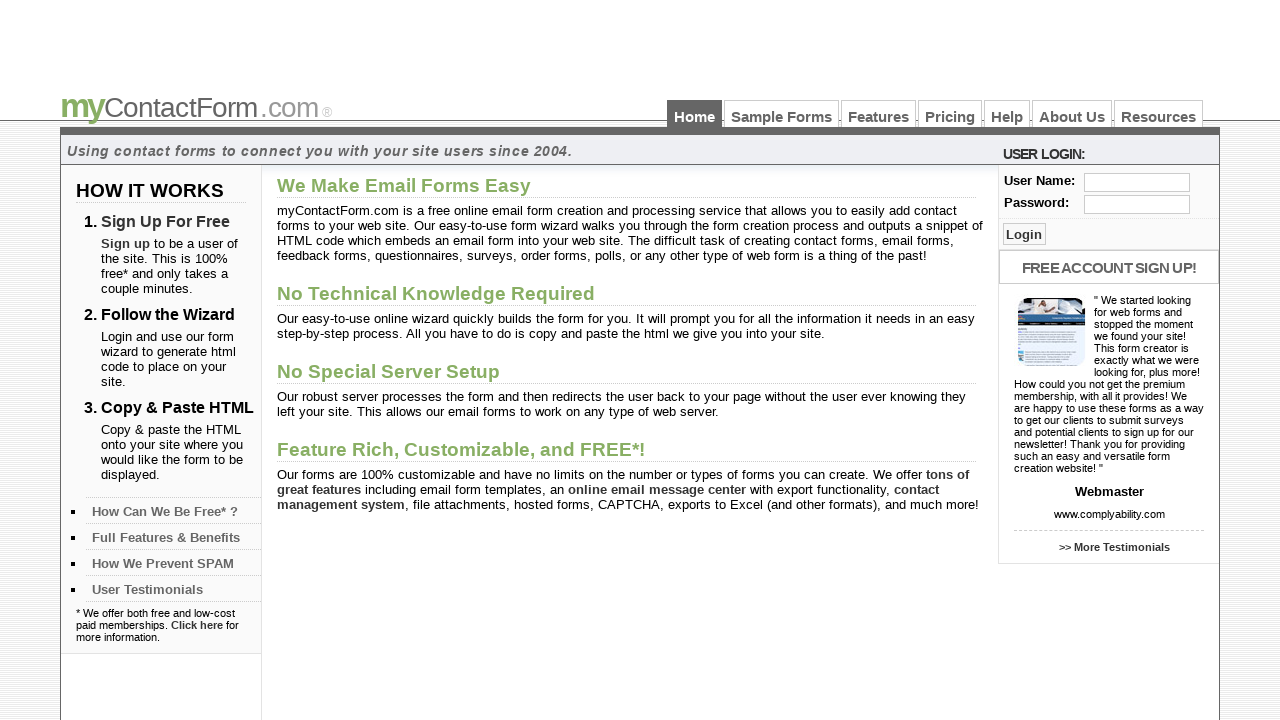

Navigated to contact form website at http://www.mycontactform.com
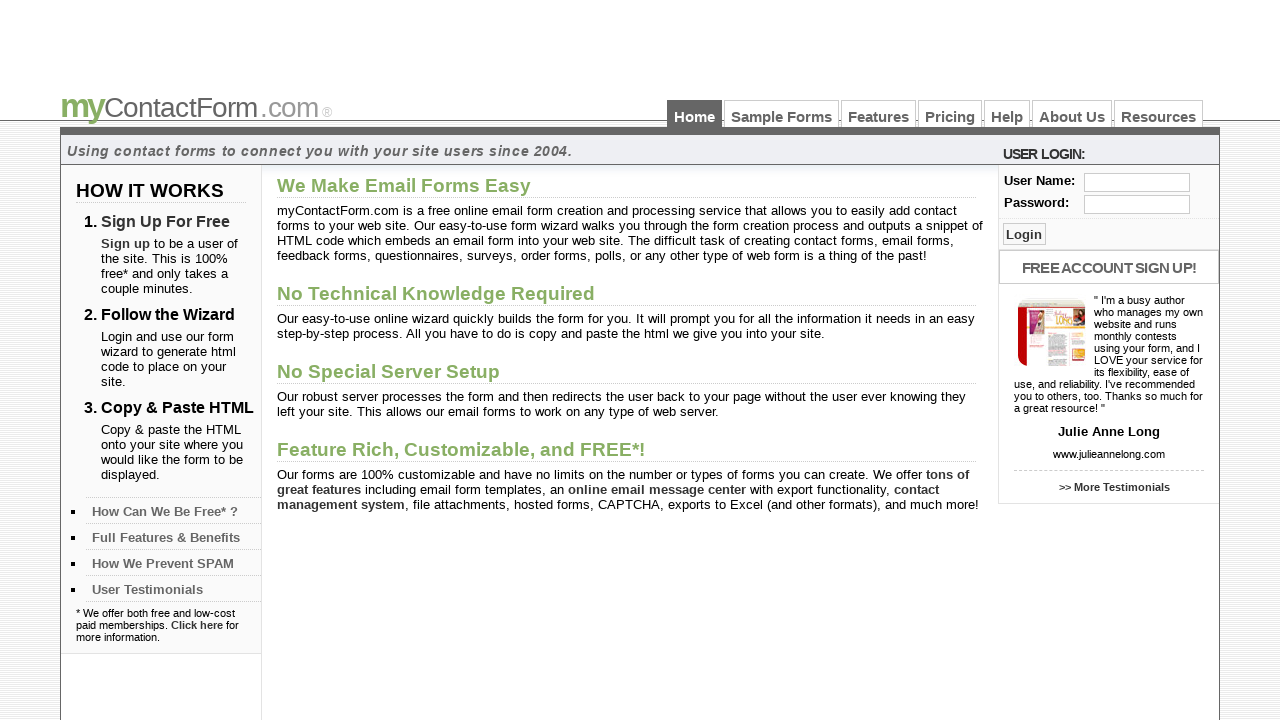

Waited for links to be present on the page
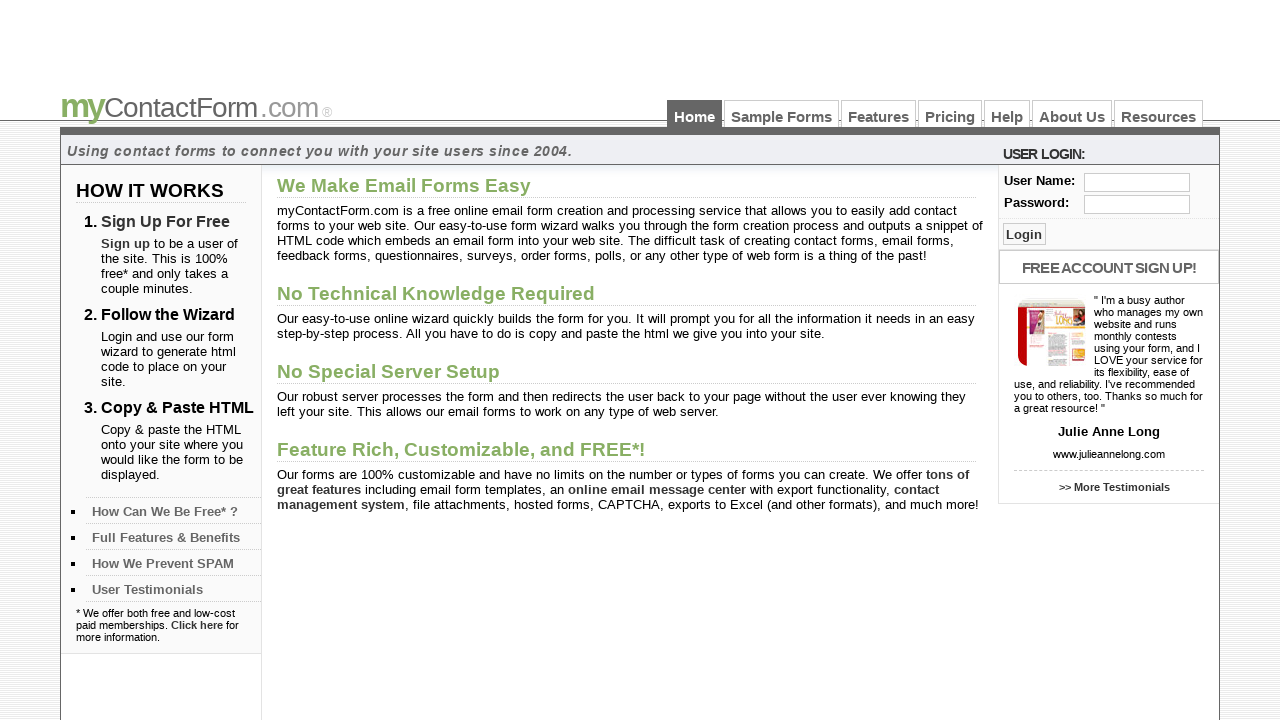

Located all links on the page
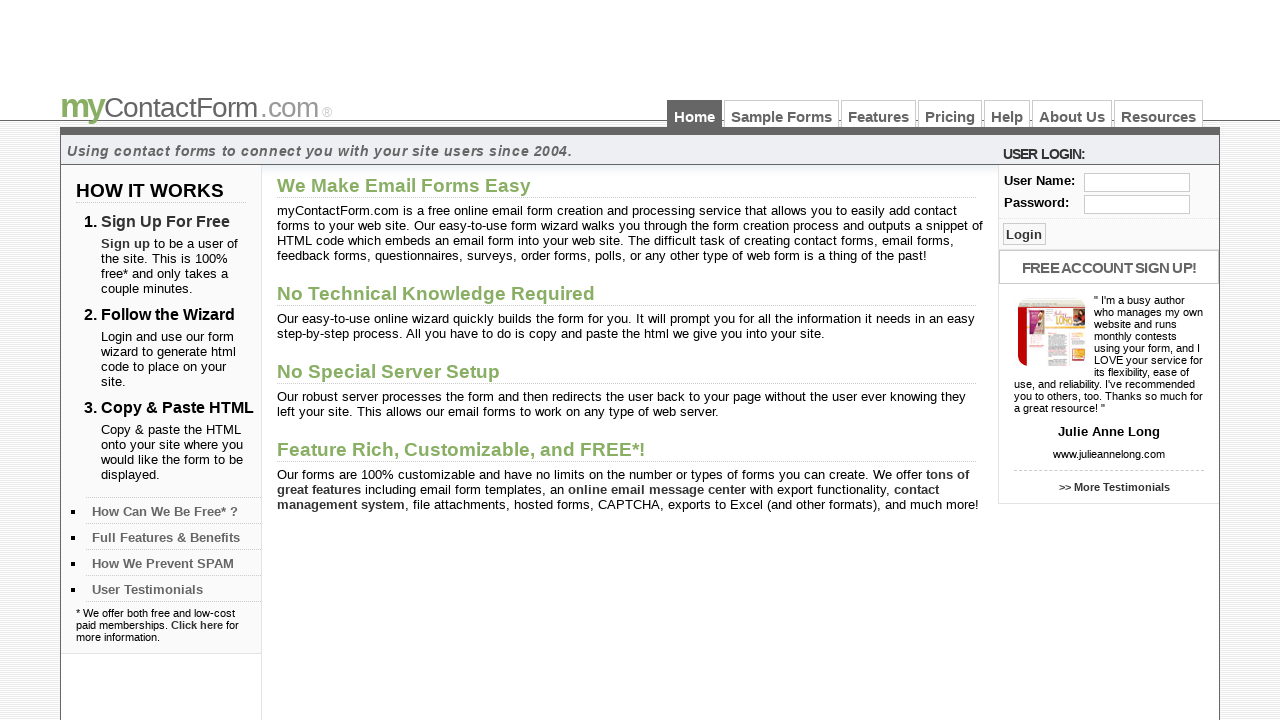

Verified that links are present on the page
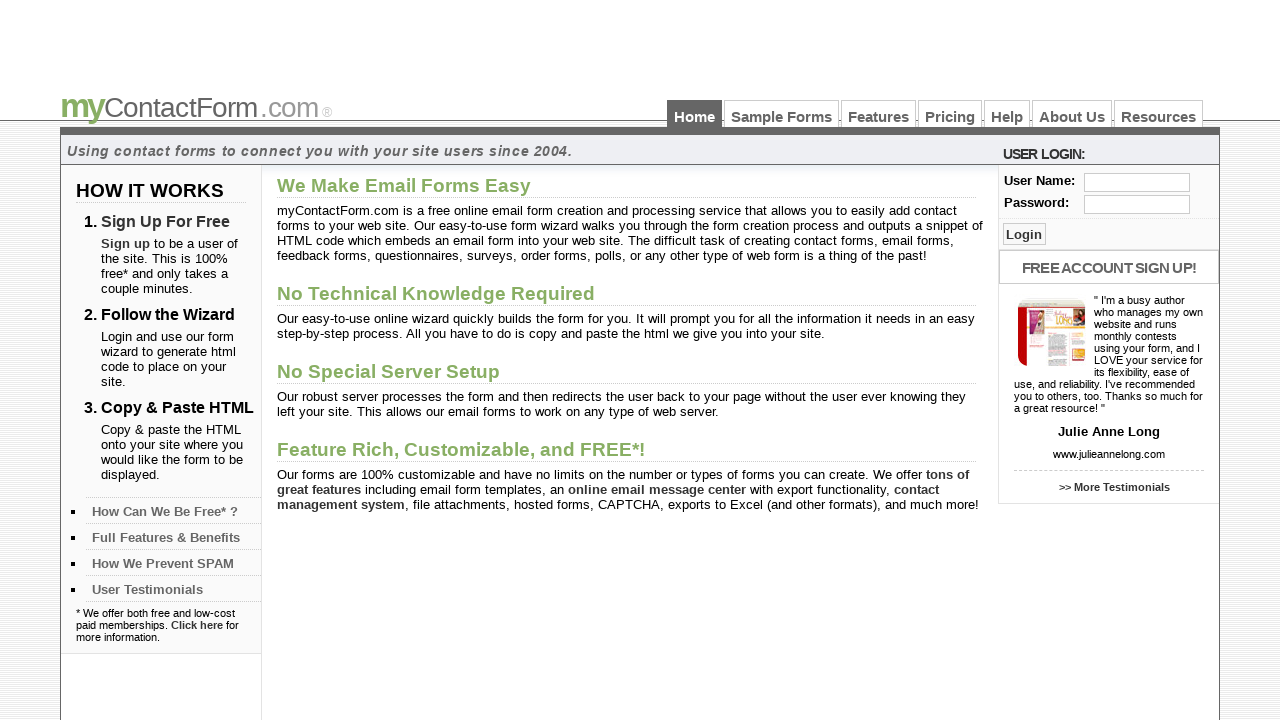

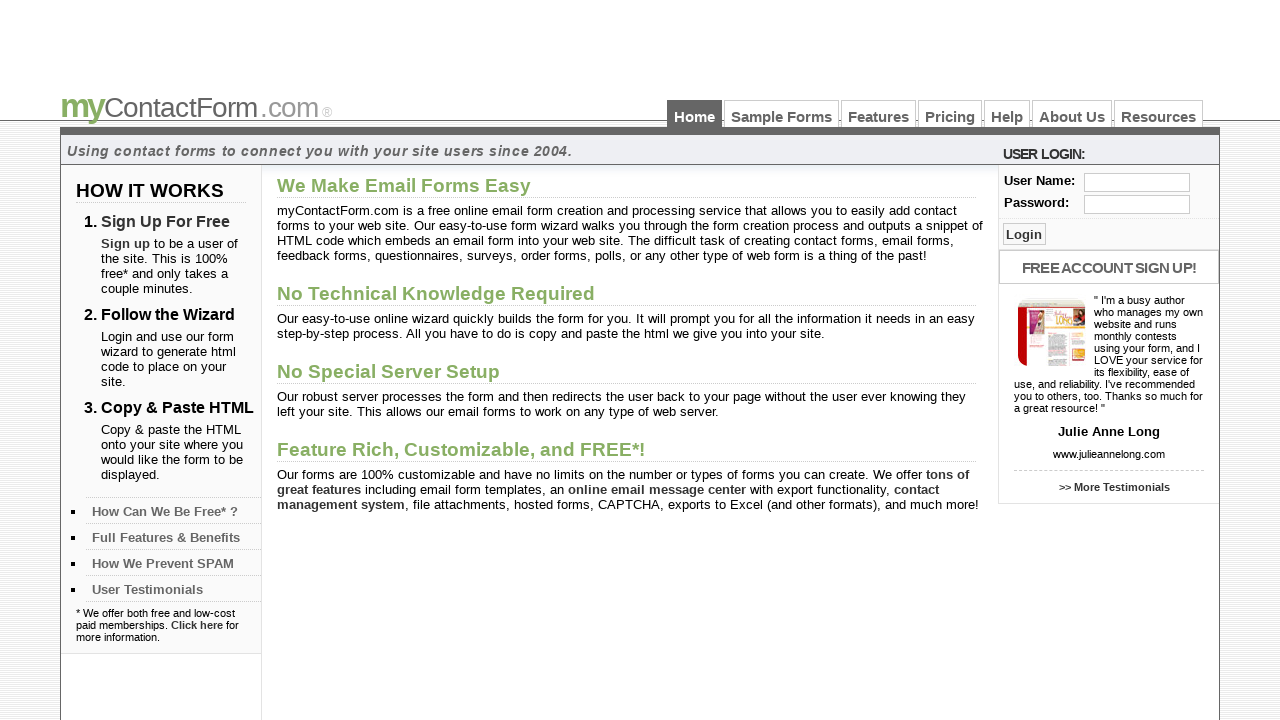